Navigates to W3Schools homepage and verifies that the page title does not contain "boss"

Starting URL: https://www.w3schools.com/

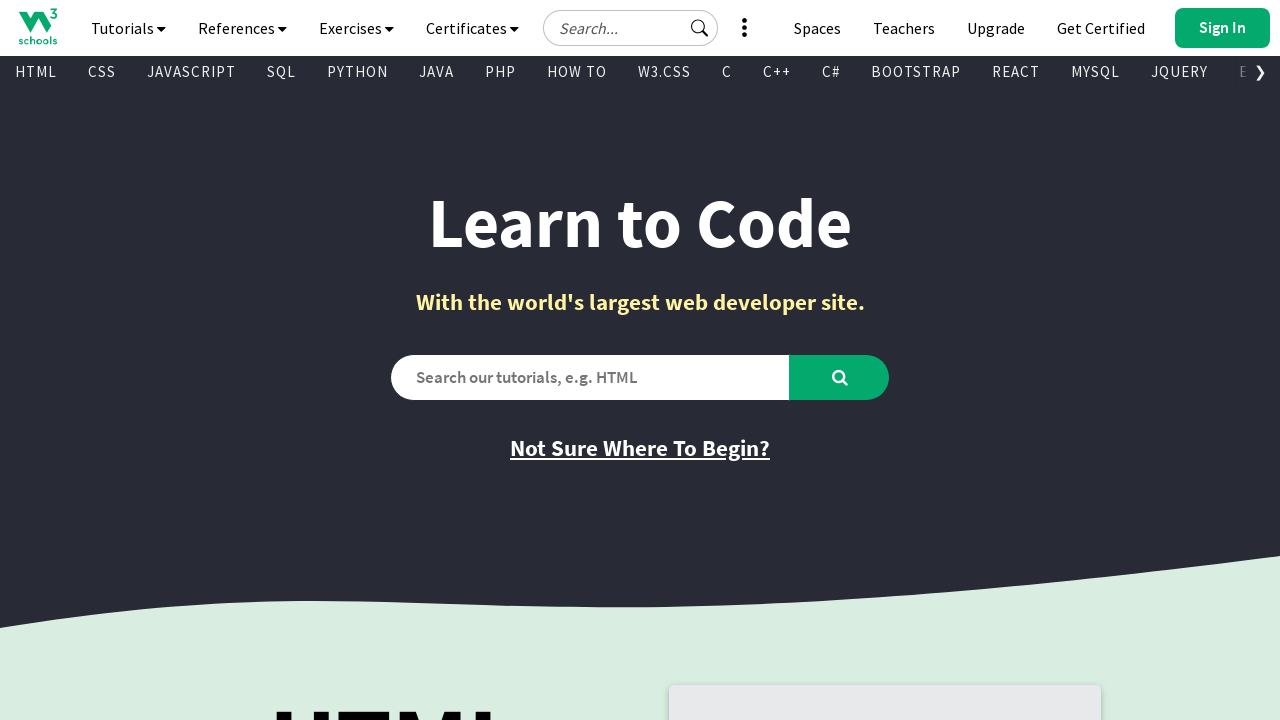

Navigated to W3Schools homepage
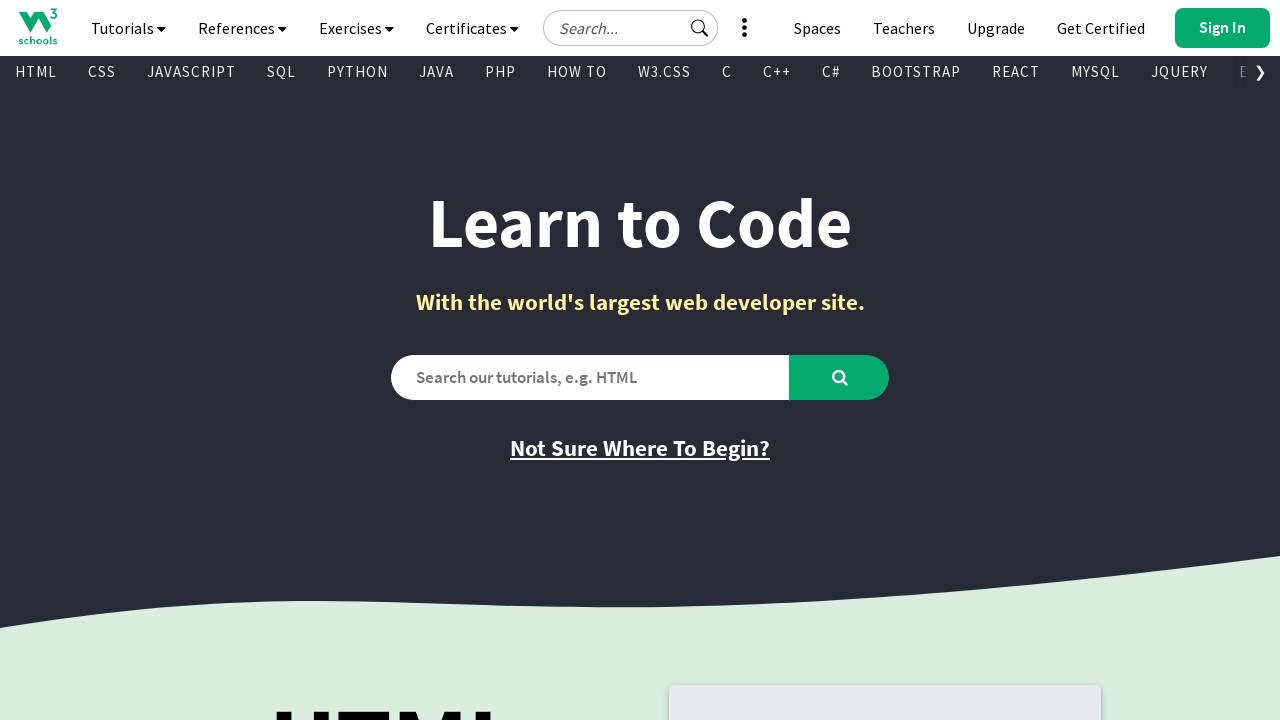

Retrieved page title
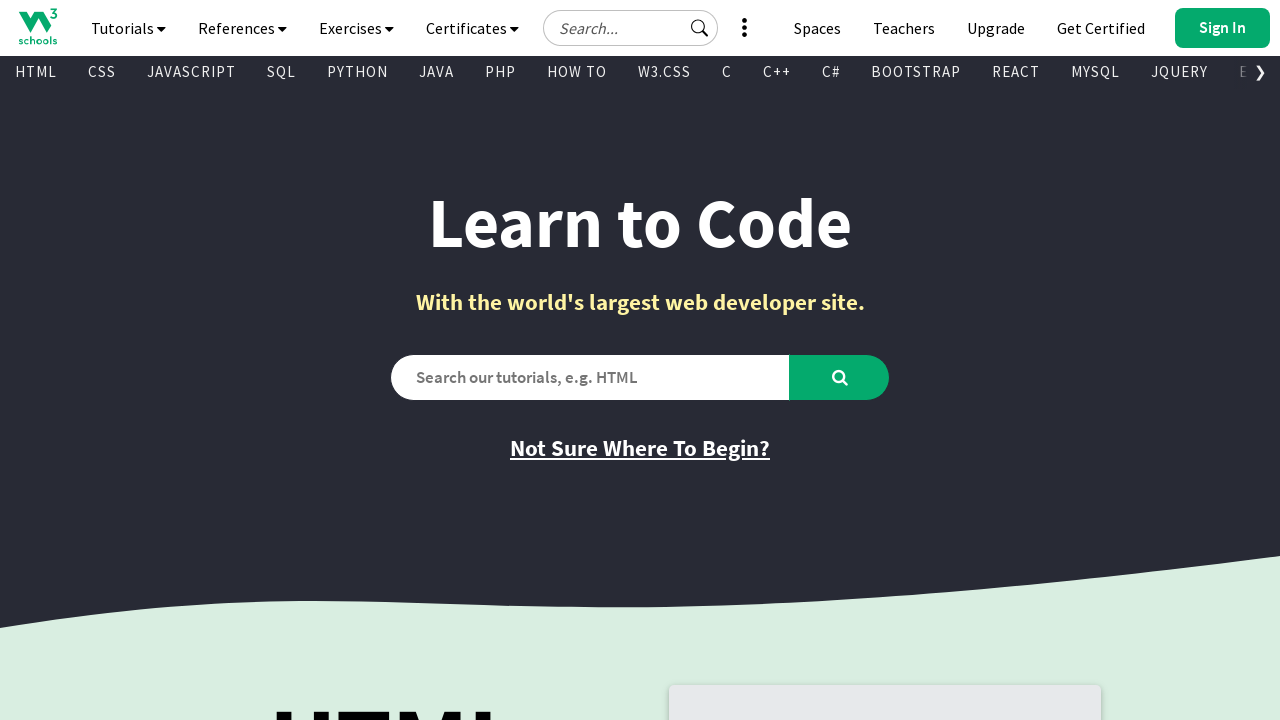

Verified that page title does not contain 'boss'
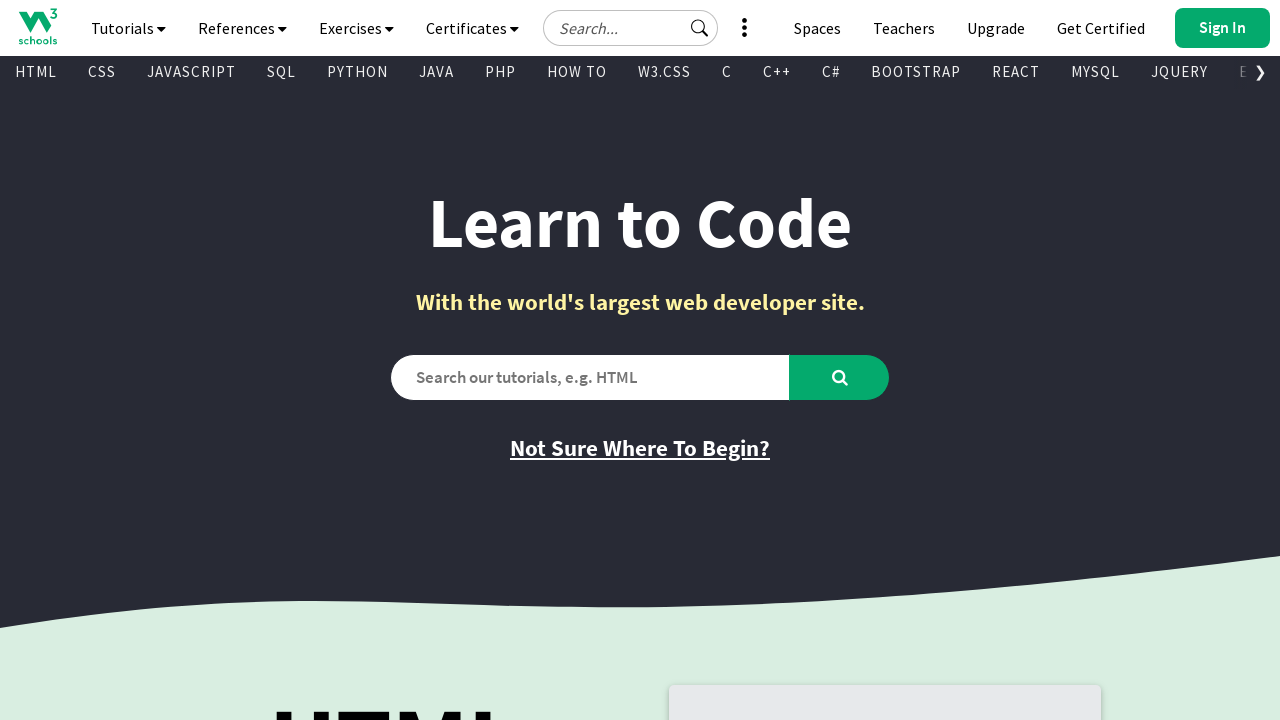

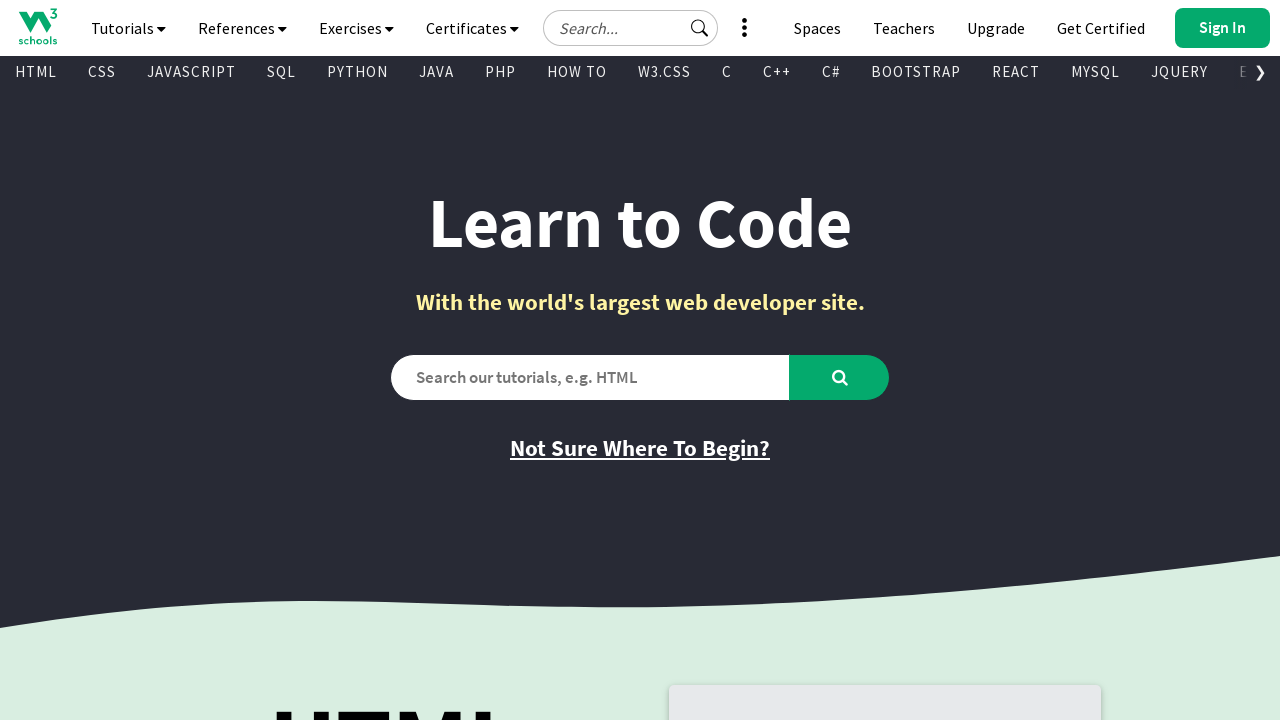